Tests interaction with an iframe by switching to frame1, clicking a button inside, handling the alert, then writing the alert text to a form field

Starting URL: https://ricouto.github.io/

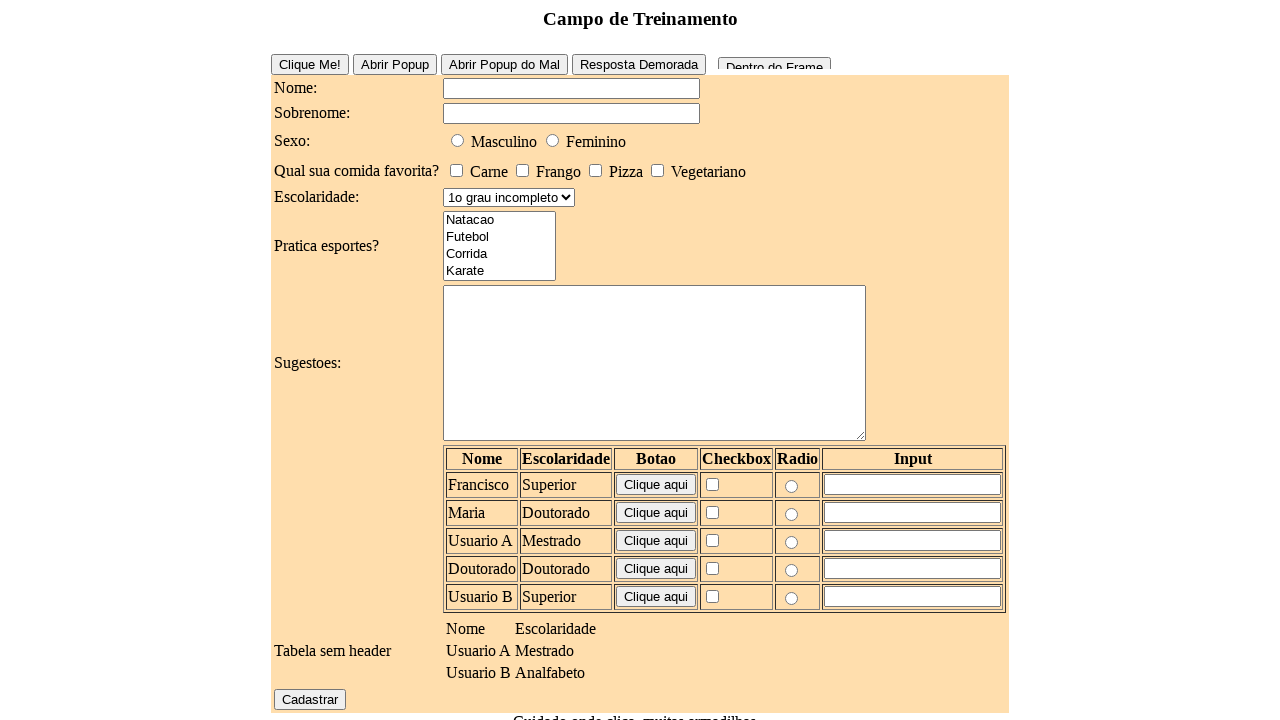

Clicked button inside frame1 at (774, 59) on #frame1 >> internal:control=enter-frame >> xpath=//input[@id='frameButton']
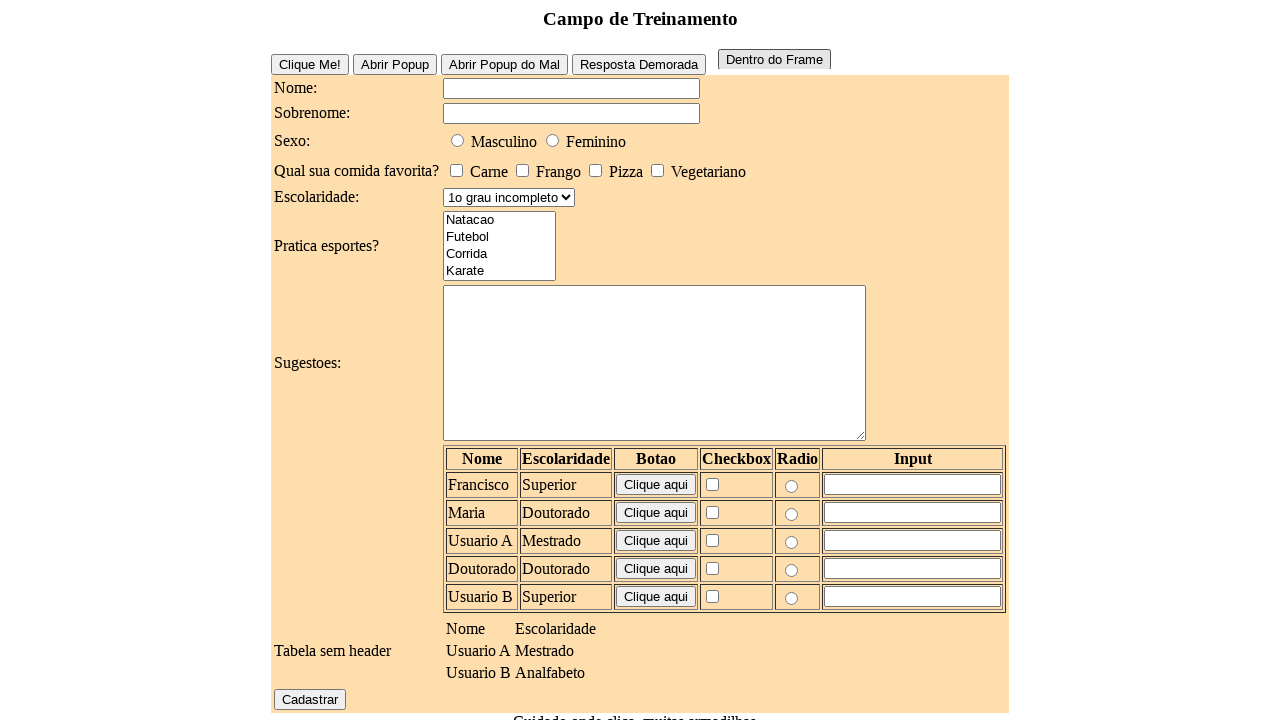

Set up dialog handler to accept alerts
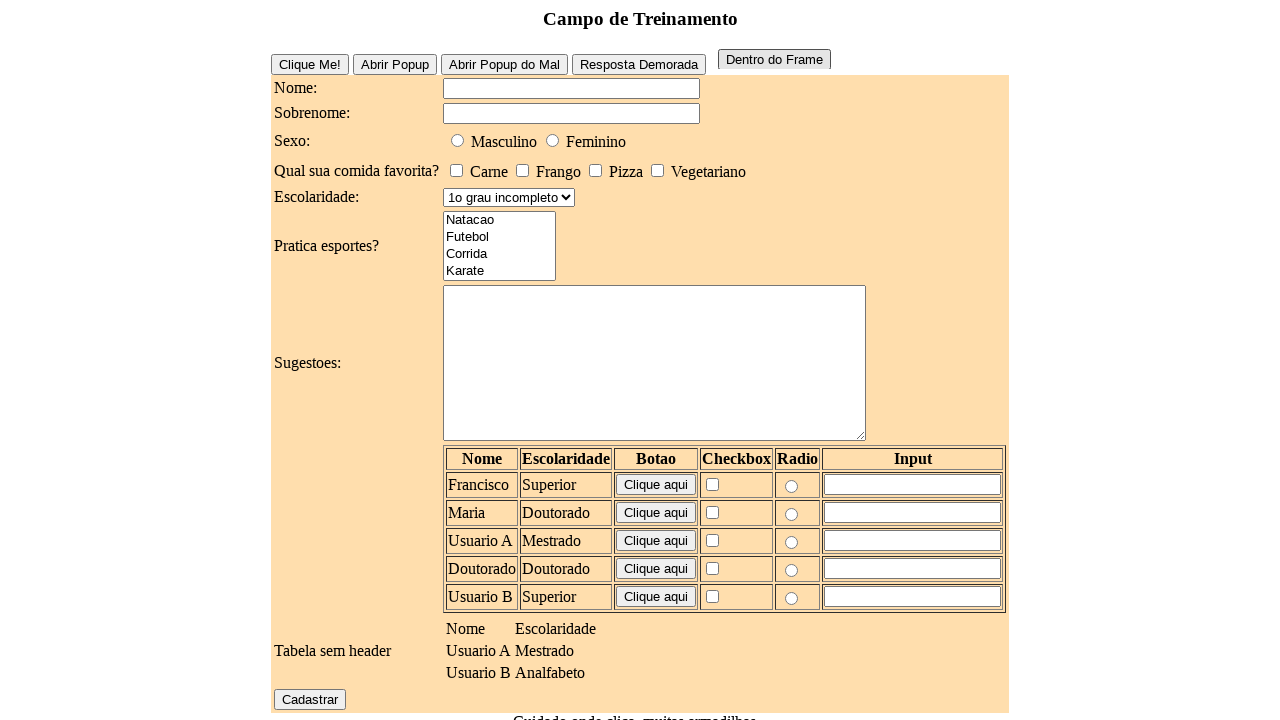

Waited 500ms for alert to appear
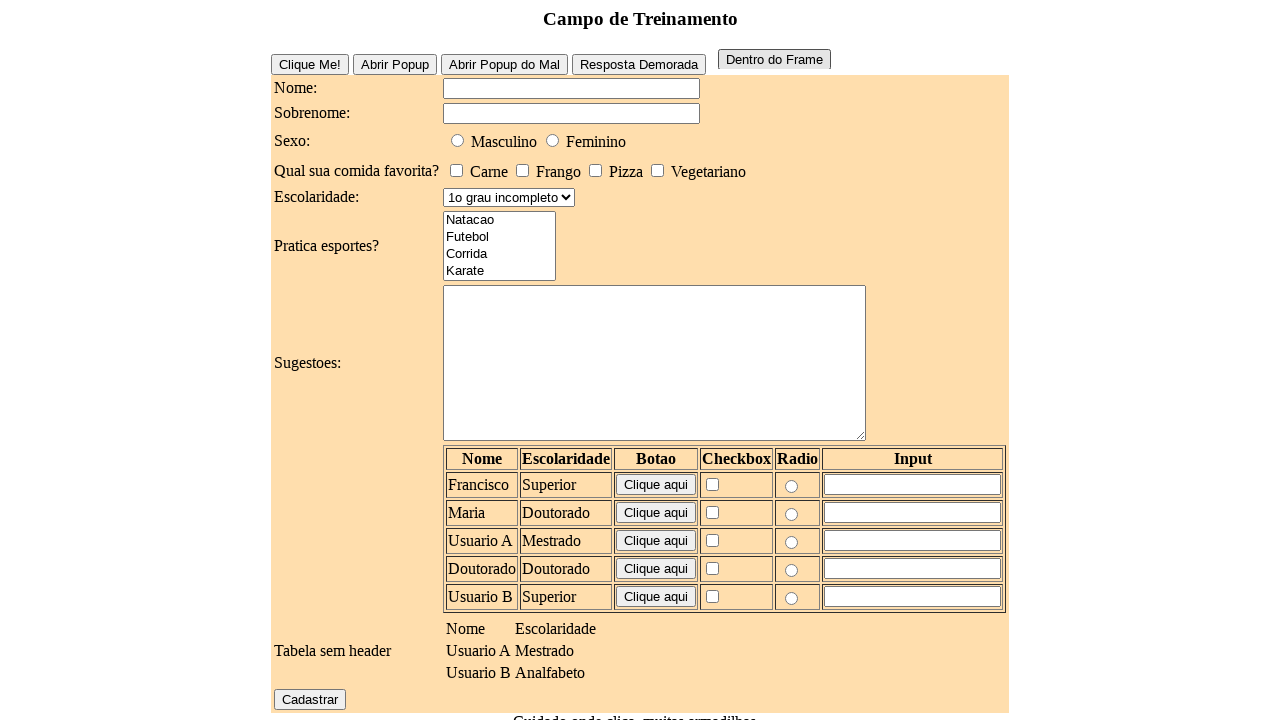

Filled form field with 'Frame OK!' on //input[@id='elementosForm:nome']
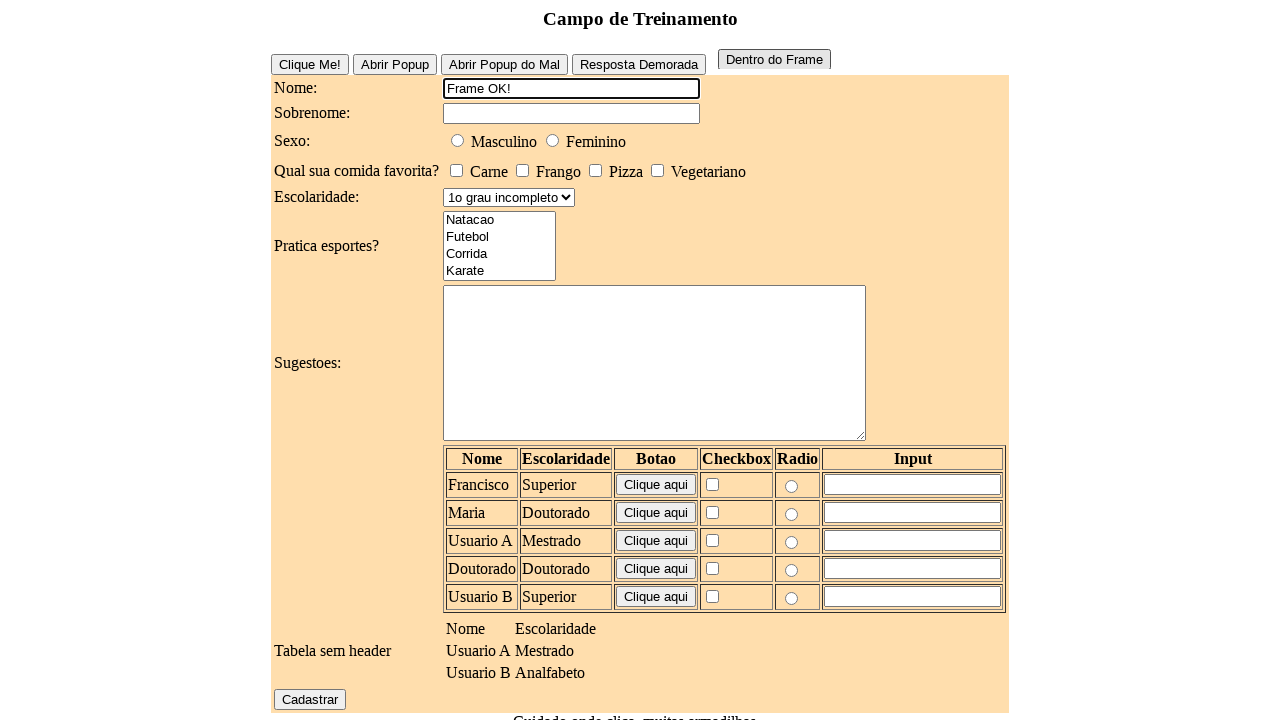

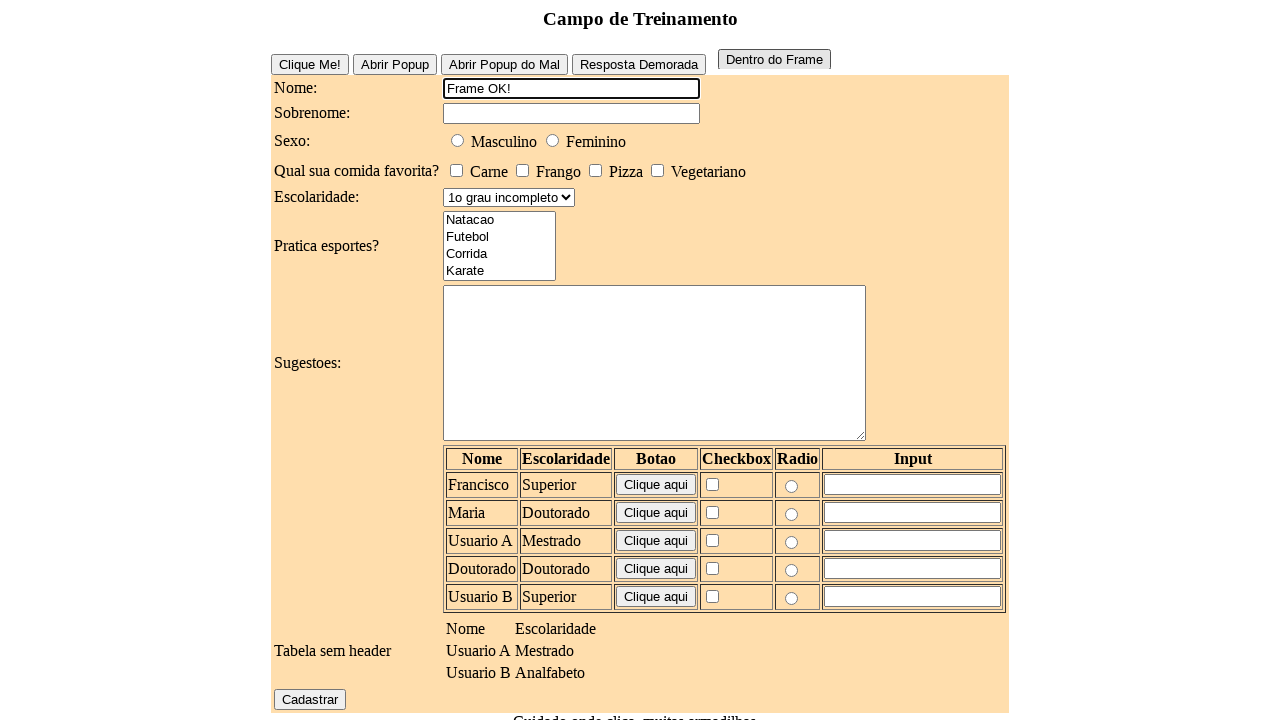